Tests mouse interaction by clicking an element and attempting to navigate back using browser back button

Starting URL: https://awesomeqa.com/selenium/mouse_interaction.html

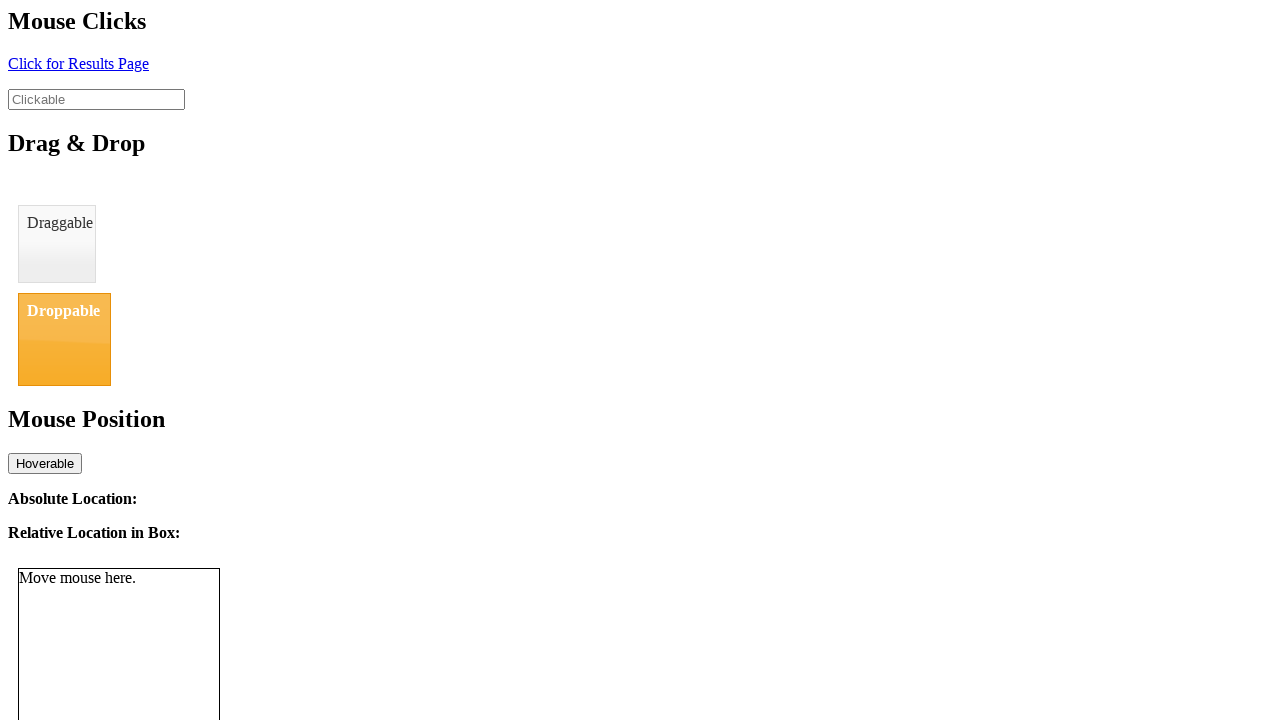

Clicked element with ID 'click' at (78, 63) on #click
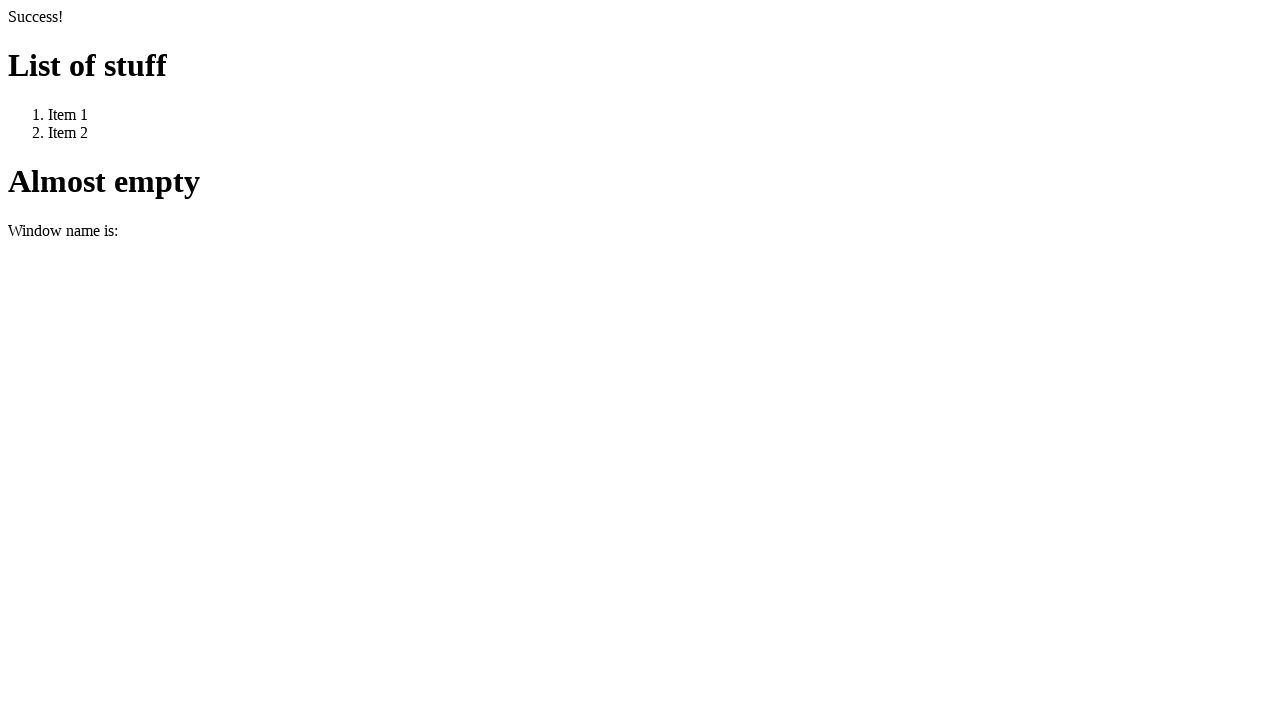

Navigated back using browser back button
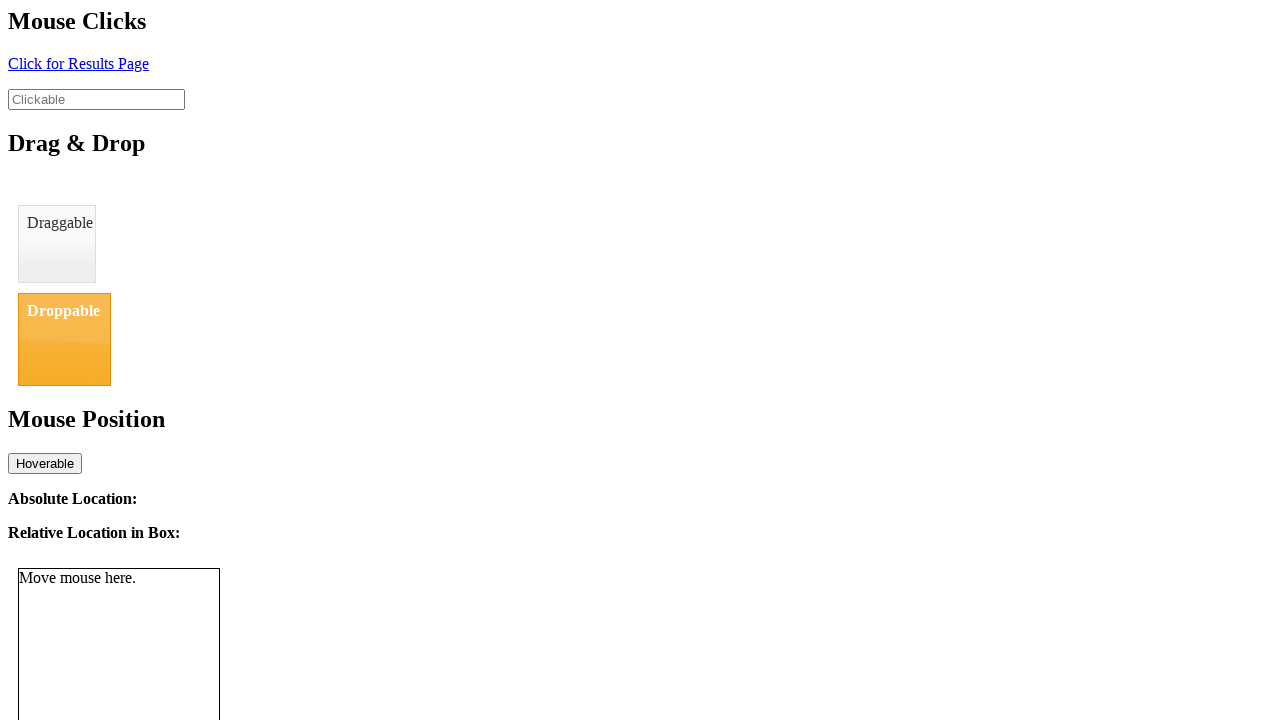

Waited 2 seconds to observe the result
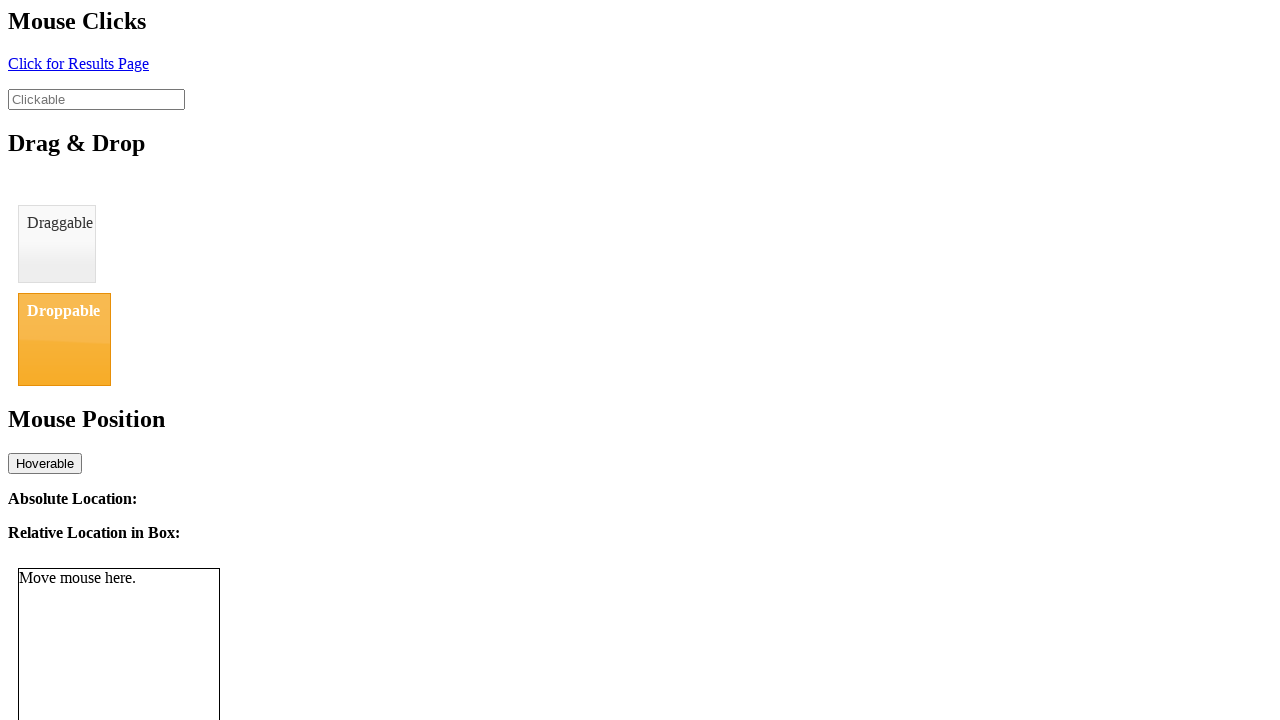

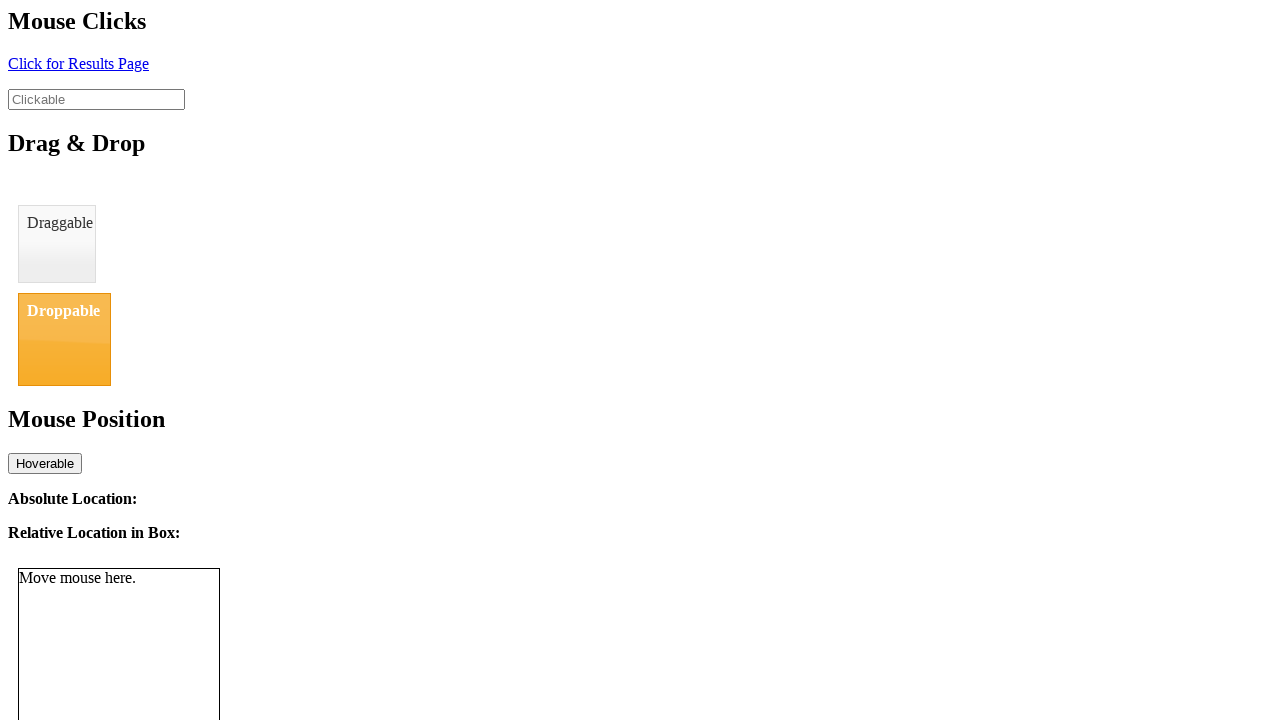